Checks Roger Waters concert ticket sales readiness by navigating to the ticket page and verifying if the "coming soon" text is still visible (indicating tickets are not yet on sale).

Starting URL: https://www.eticket.cr/masinformacion.aspx?idevento=8146

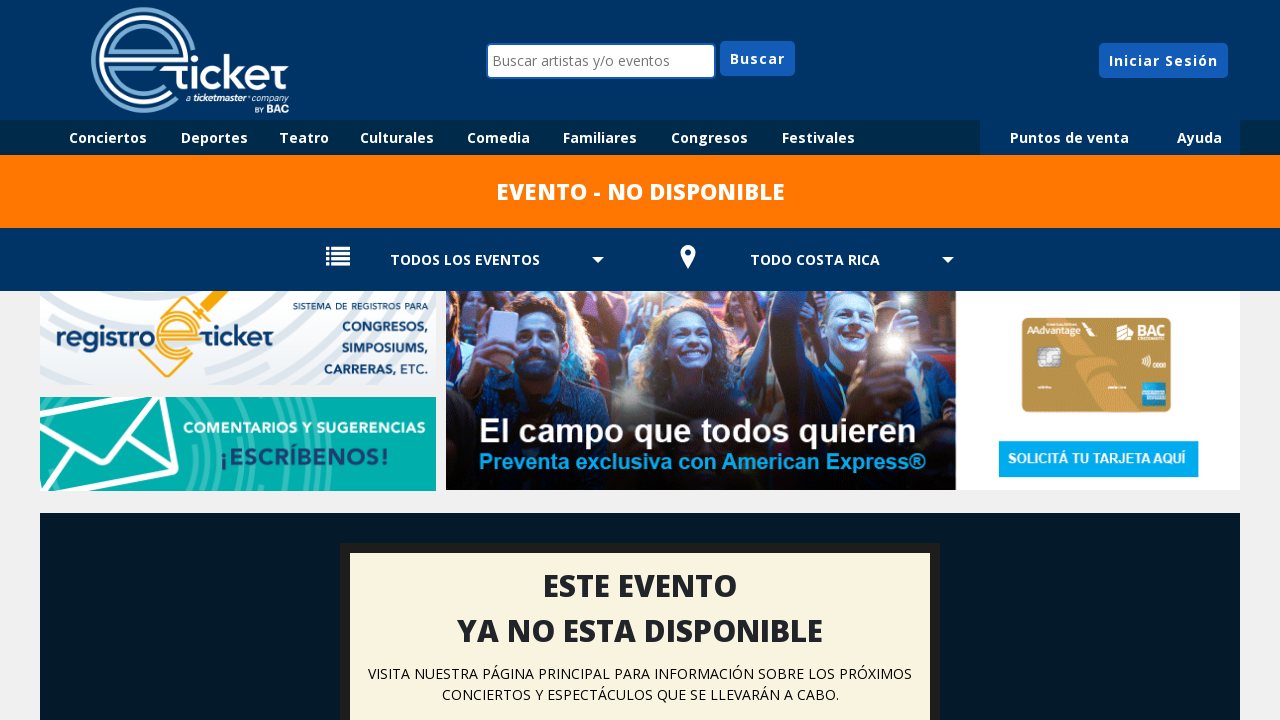

Navigated to Roger Waters ticket page
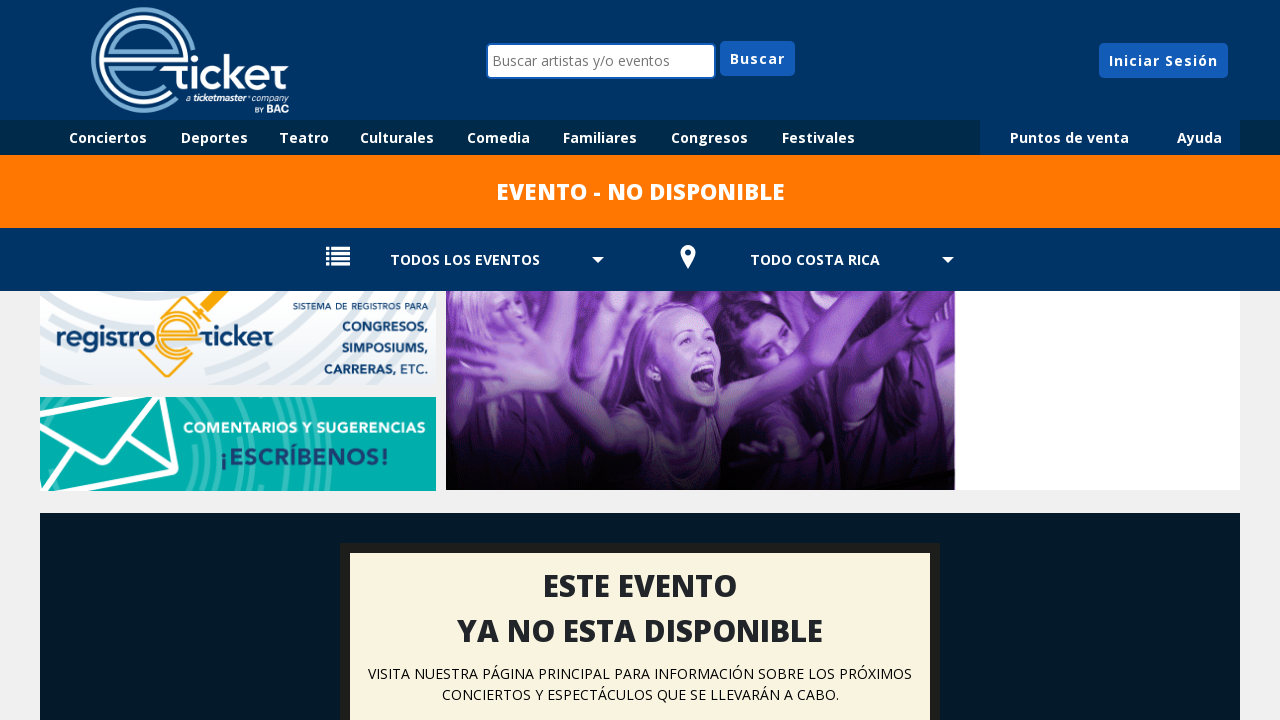

Checked visibility of 'PROXIMAMENTE A LA VENTA' (coming soon) text
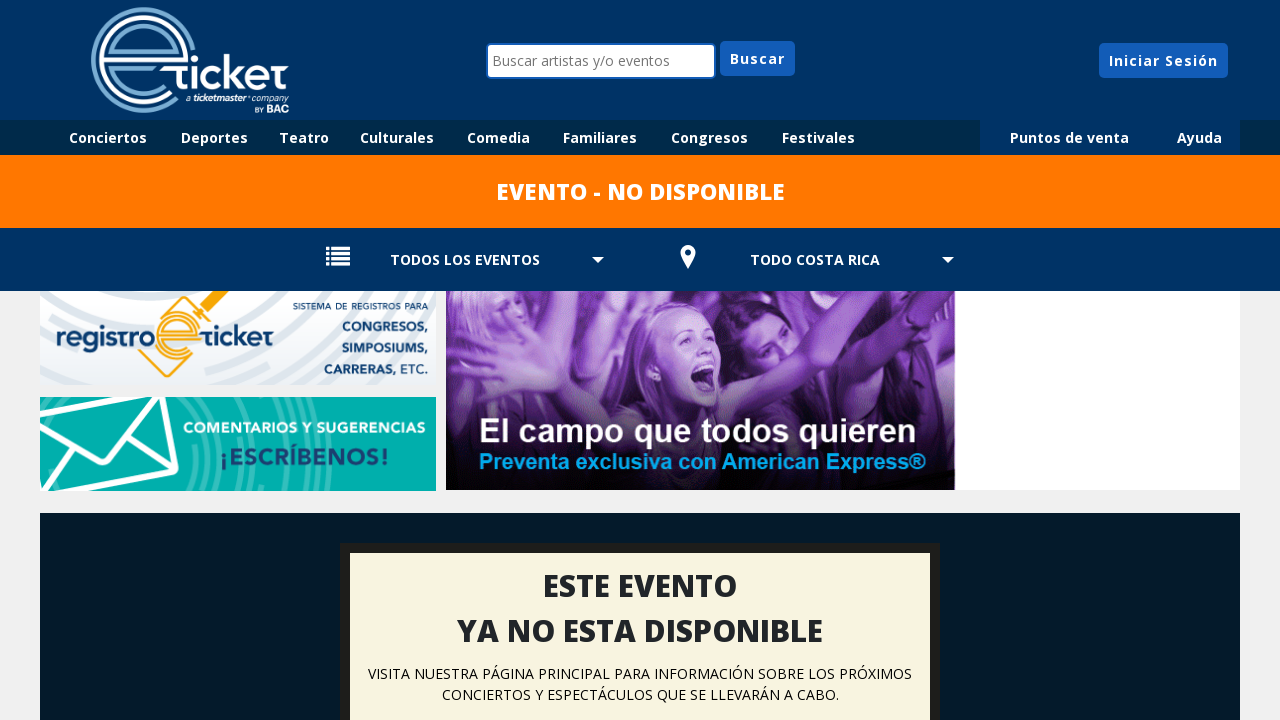

Ticket sales readiness verified: coming soon visible=False
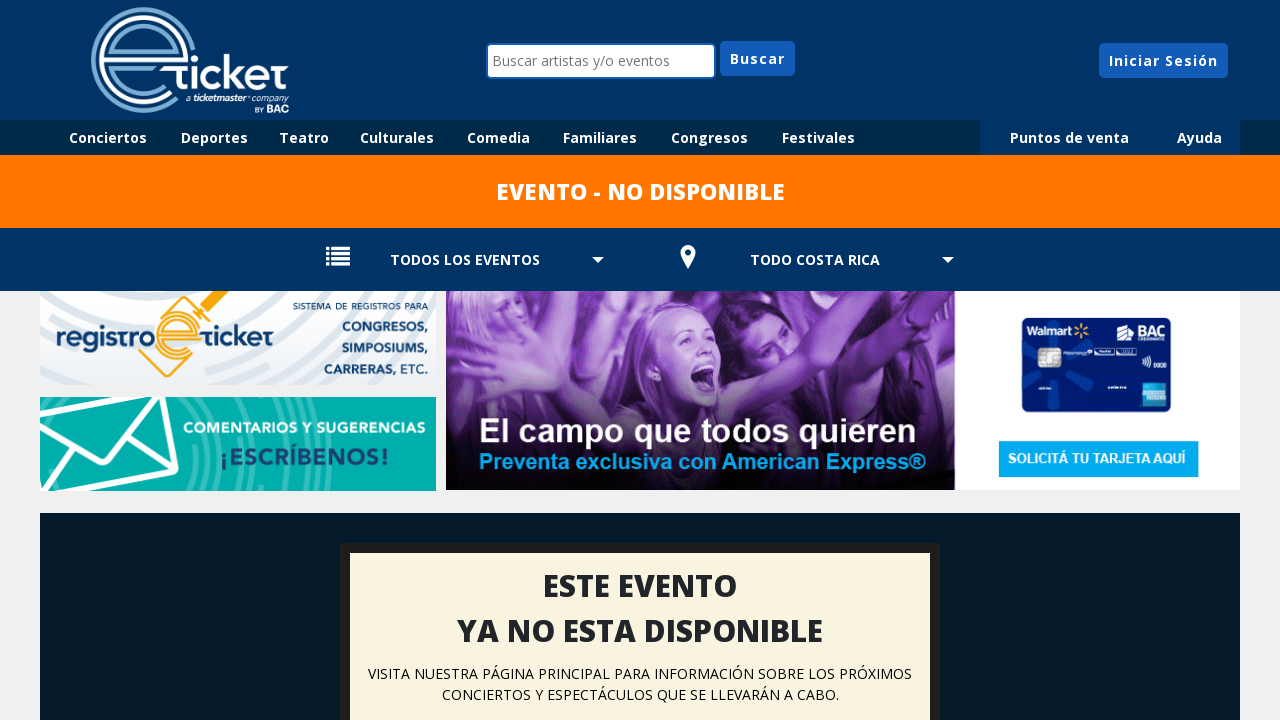

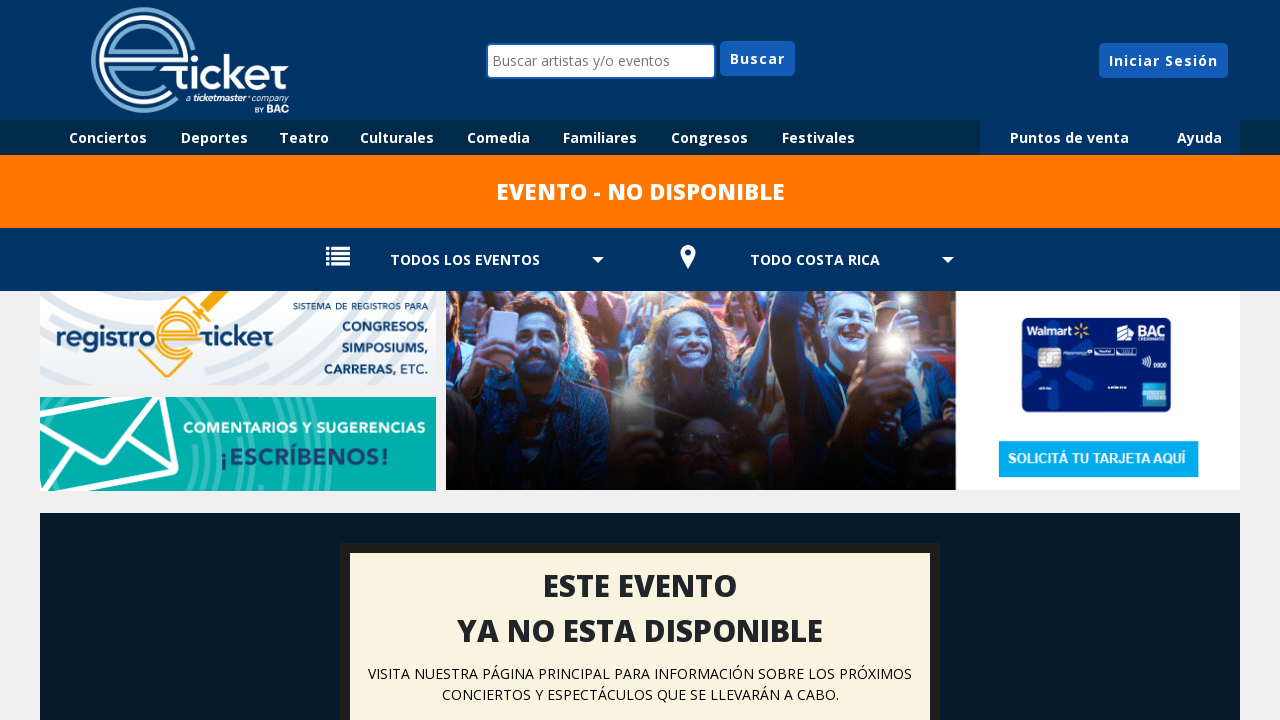